Tests opting out of A/B tests by adding an opt-out cookie after visiting the page, then refreshing to verify the page shows "No A/B Test" heading

Starting URL: http://the-internet.herokuapp.com/abtest

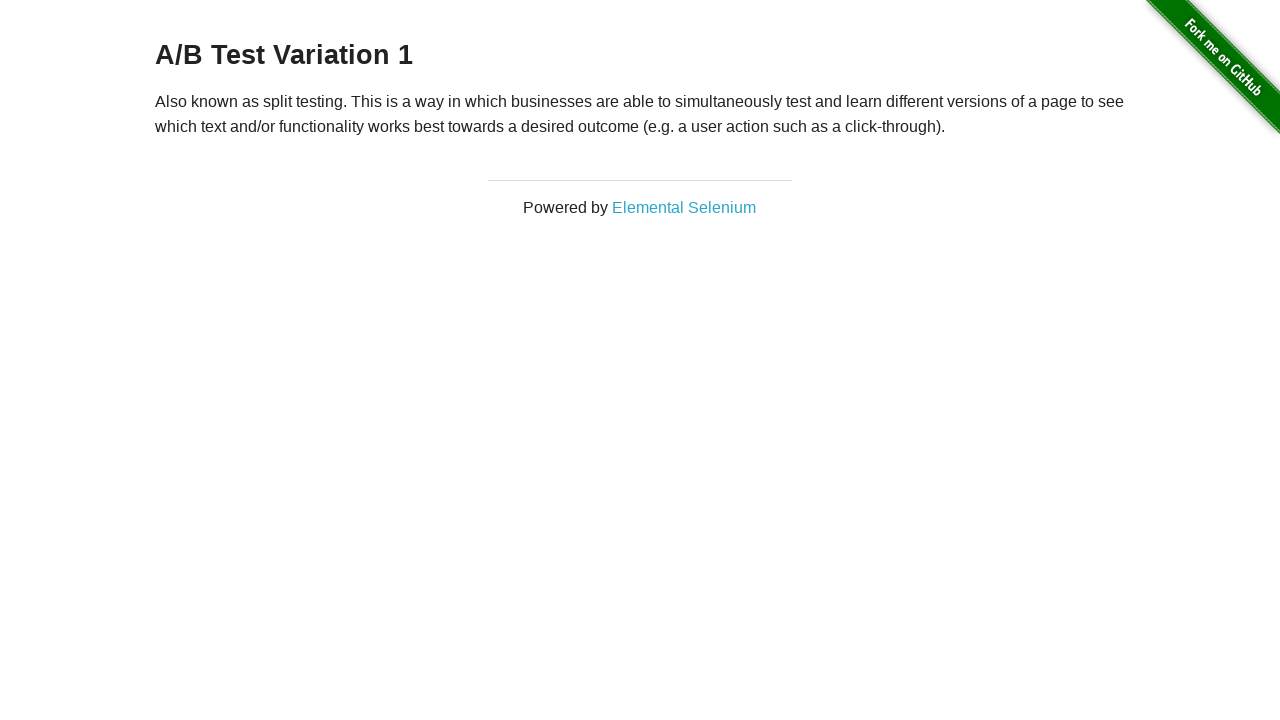

Waited for and located h3 heading element
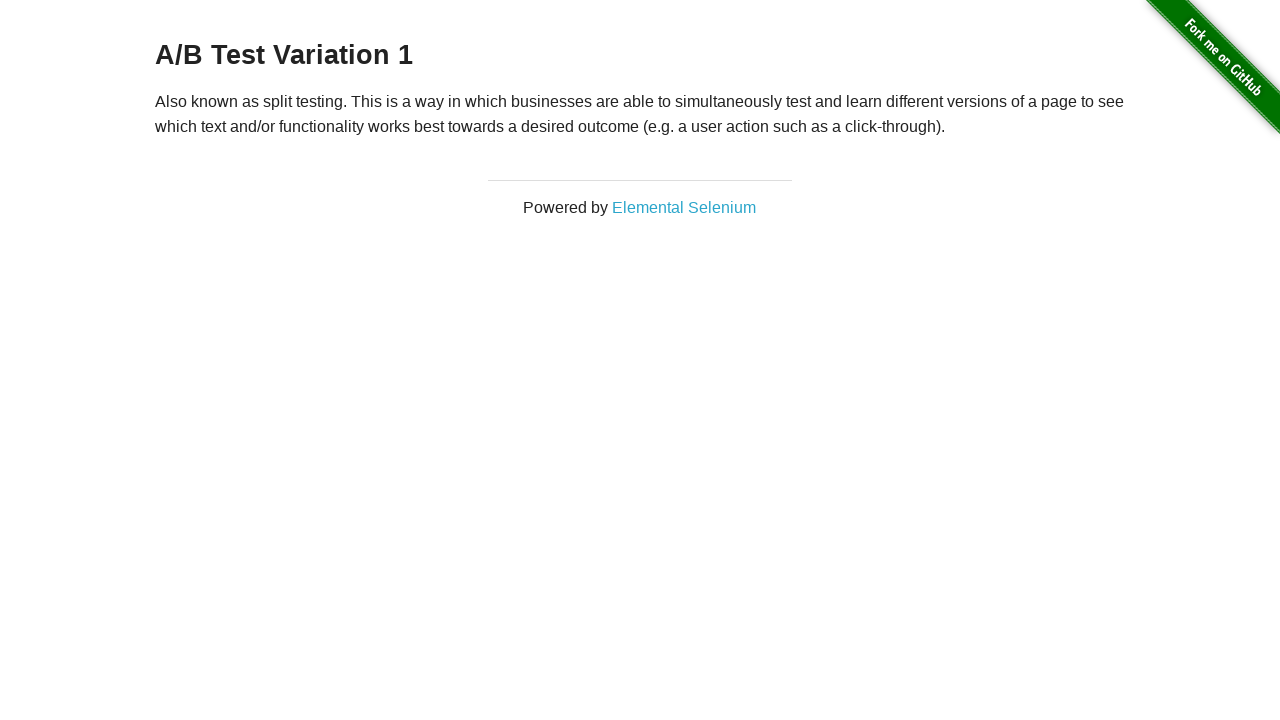

Retrieved heading text: 'A/B Test Variation 1'
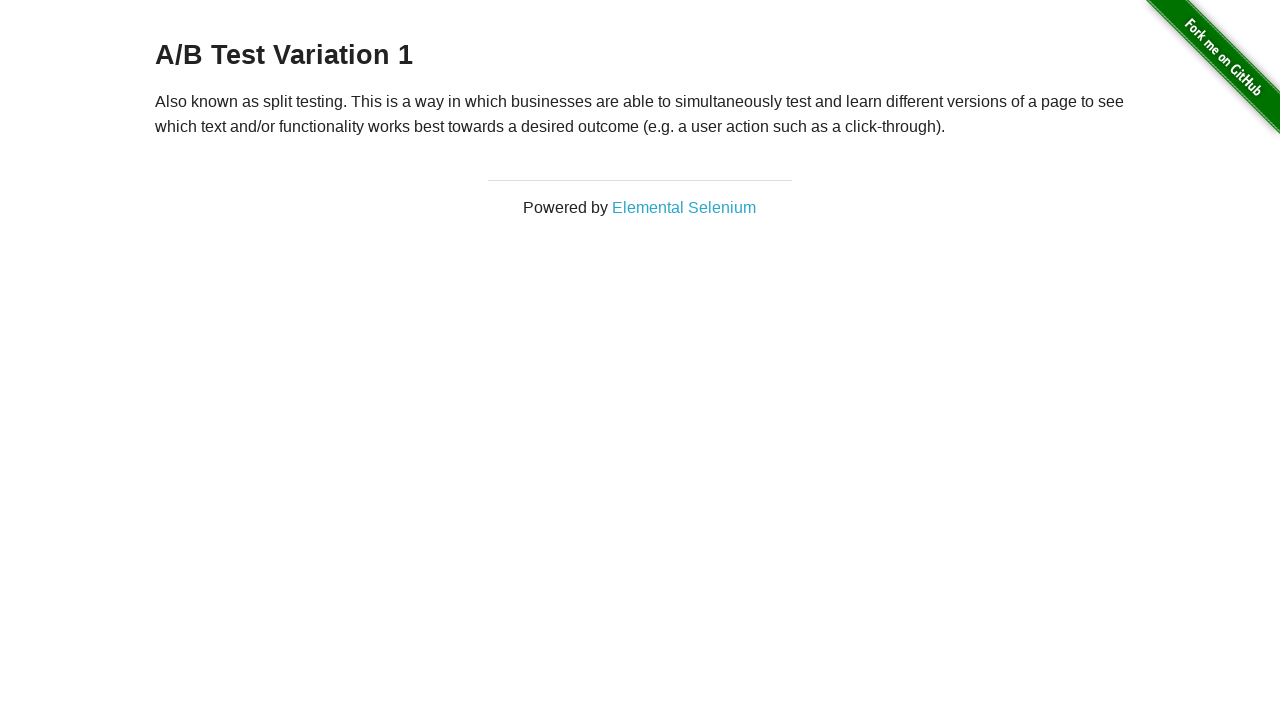

Added optimizelyOptOut cookie to opt out of A/B test
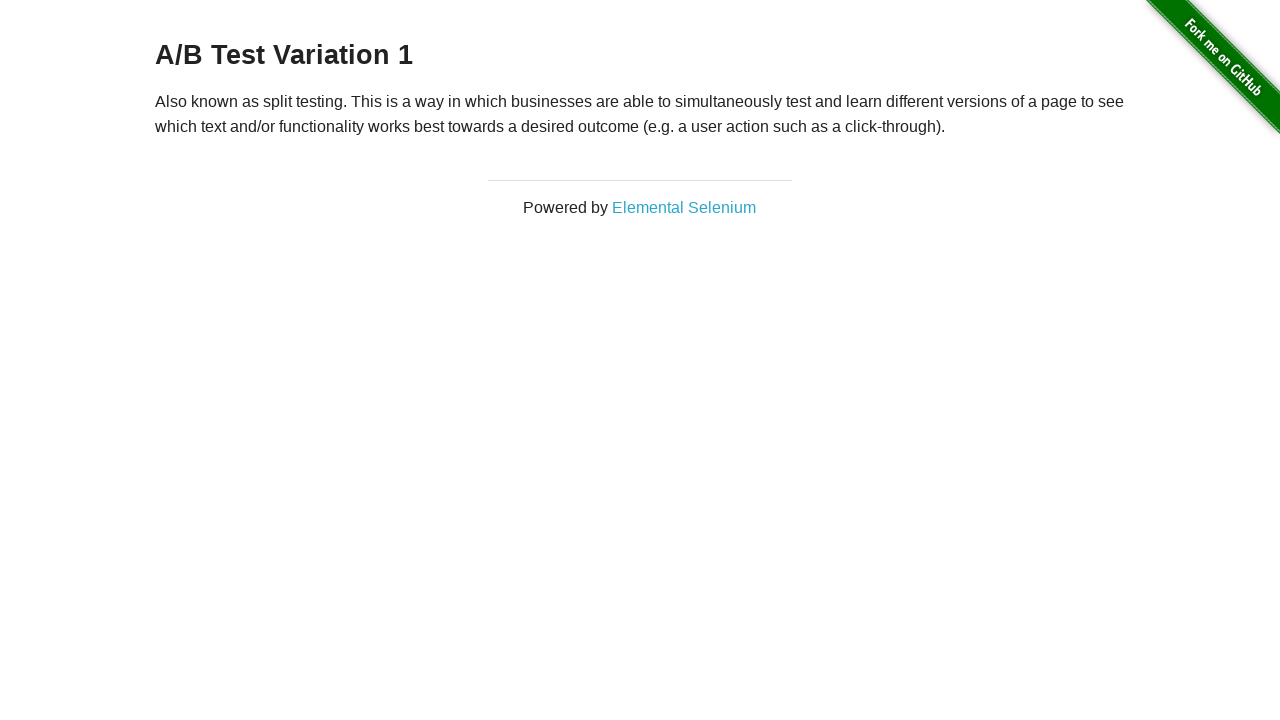

Reloaded page after adding opt-out cookie
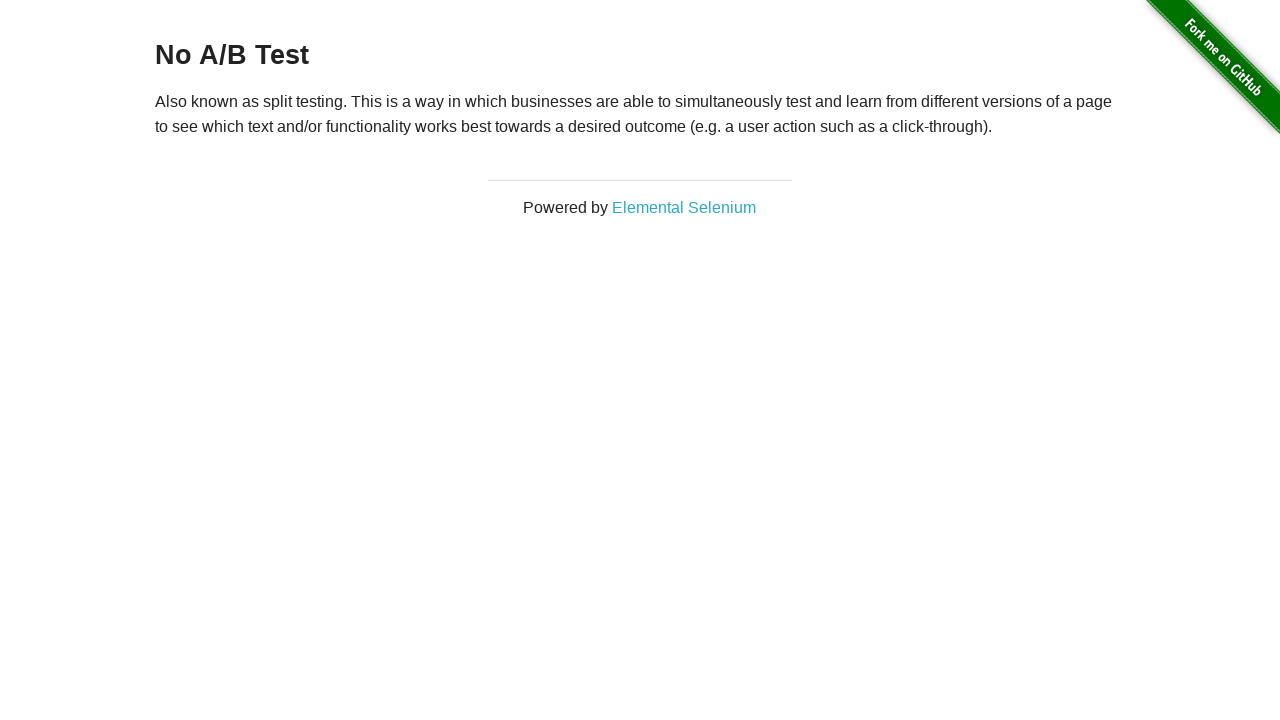

Waited for h3 heading to load after page reload
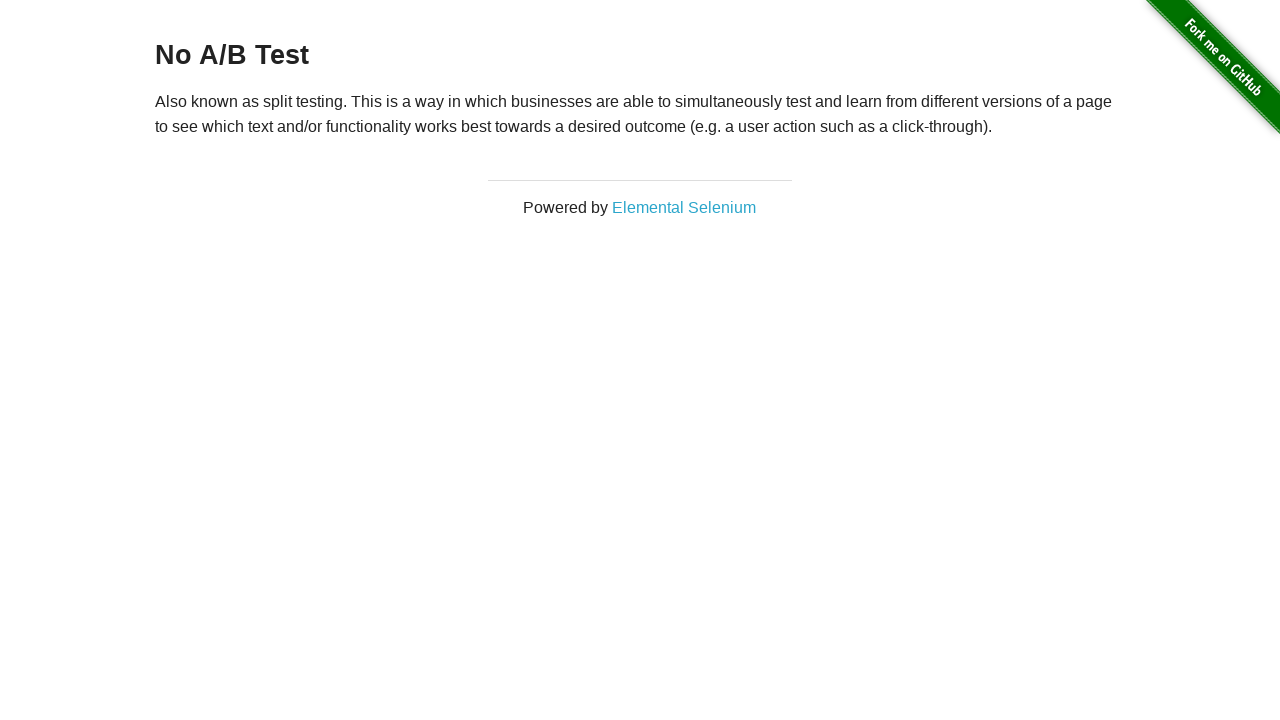

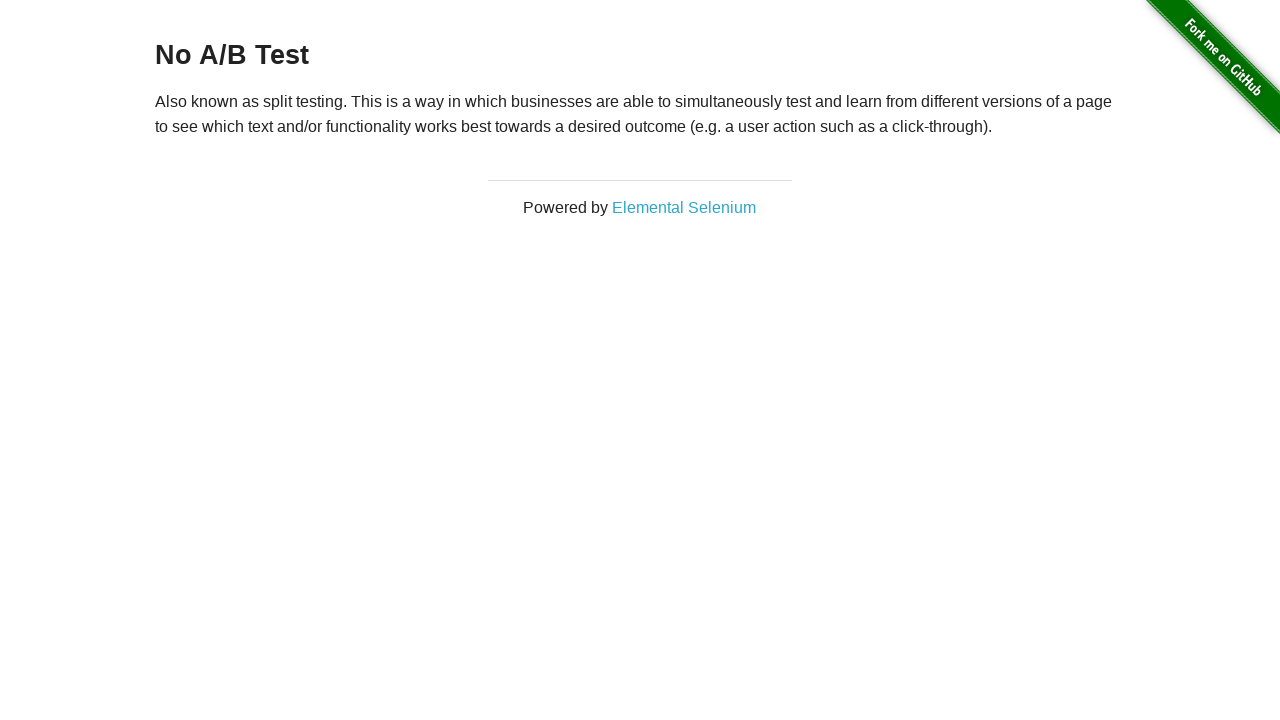